Tests drag-and-drop functionality by dragging a draggable element and dropping it onto a droppable target area on a test automation practice page.

Starting URL: https://testautomationpractice.blogspot.com/

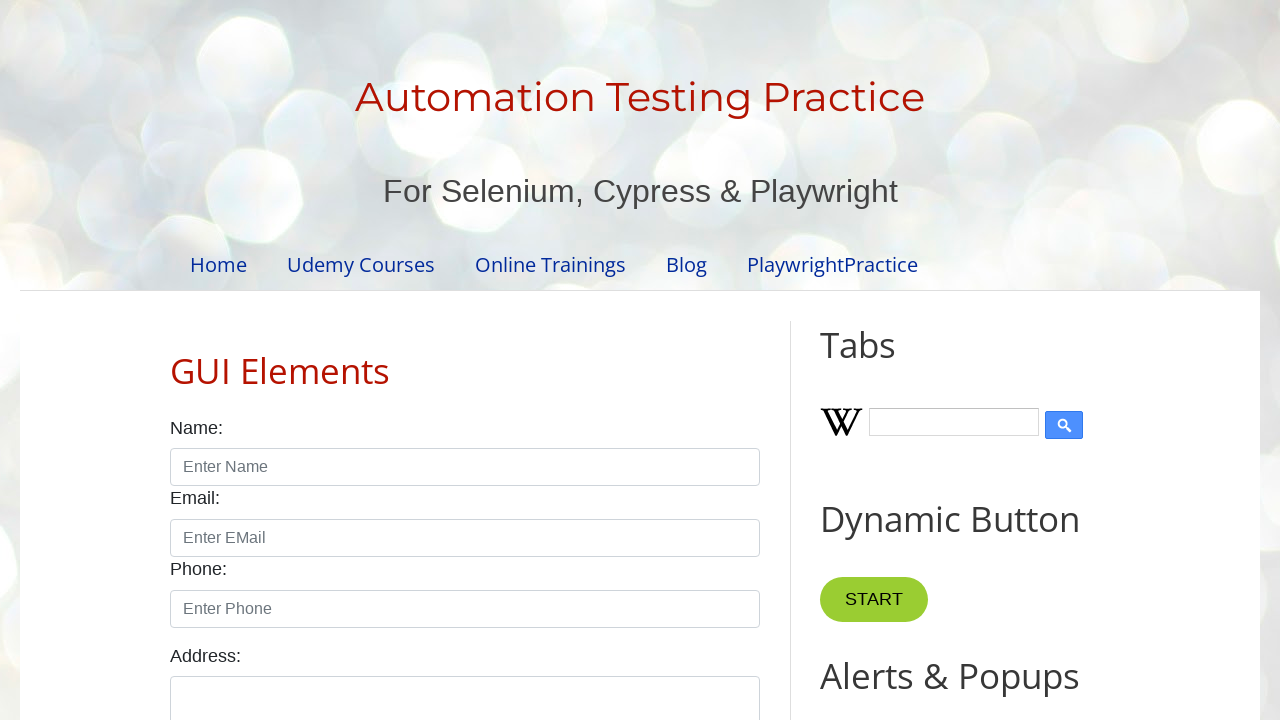

Scrolled down to make drag and drop elements visible
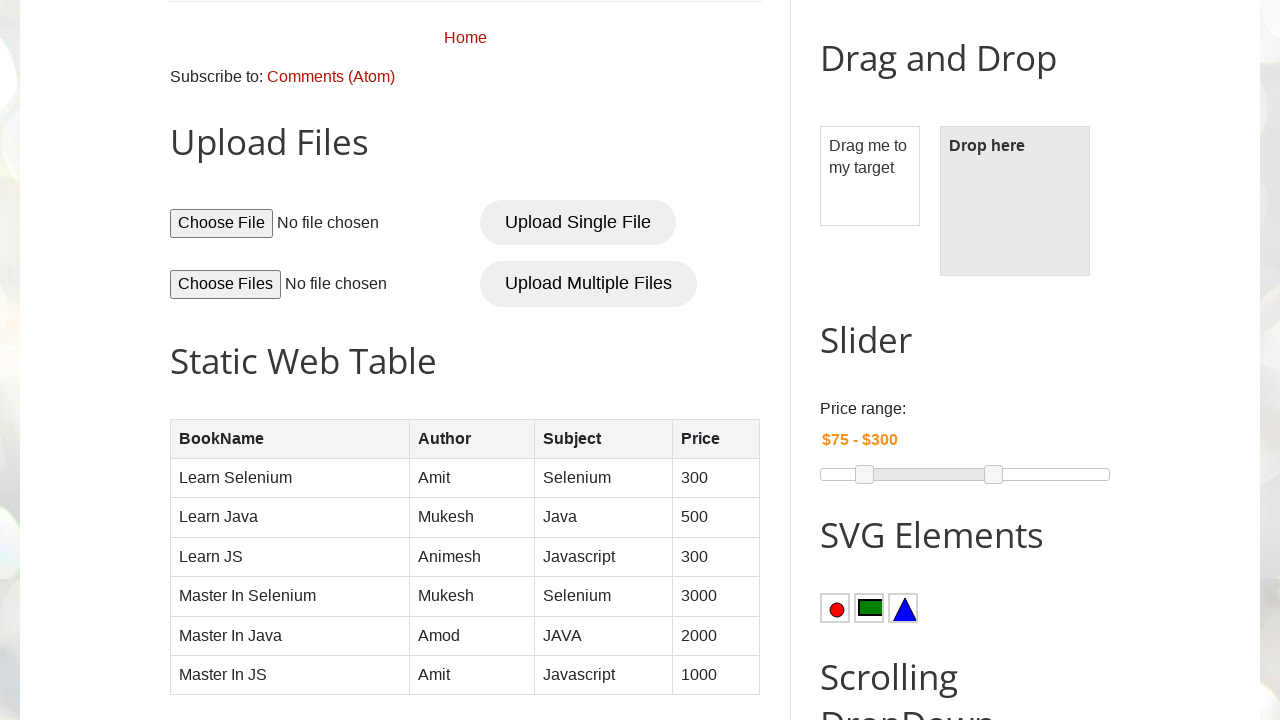

Located draggable source element
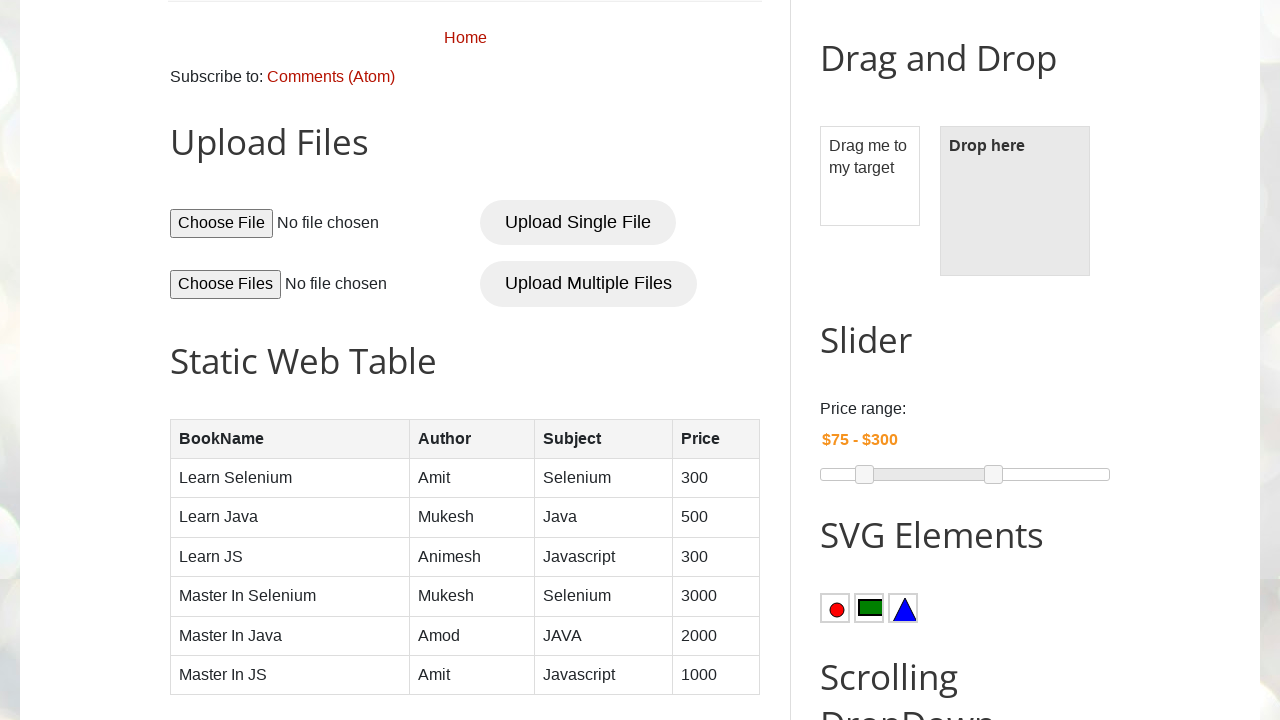

Located droppable target element
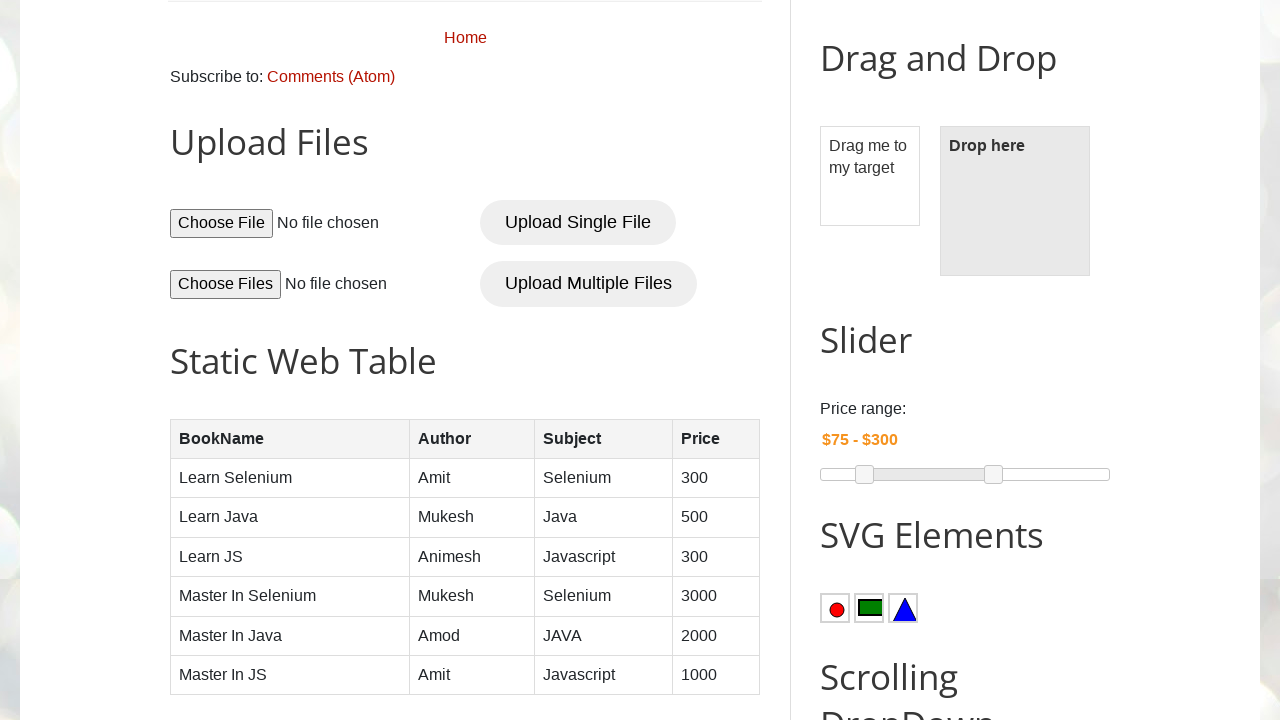

Dragged source element and dropped it onto target element at (1015, 201)
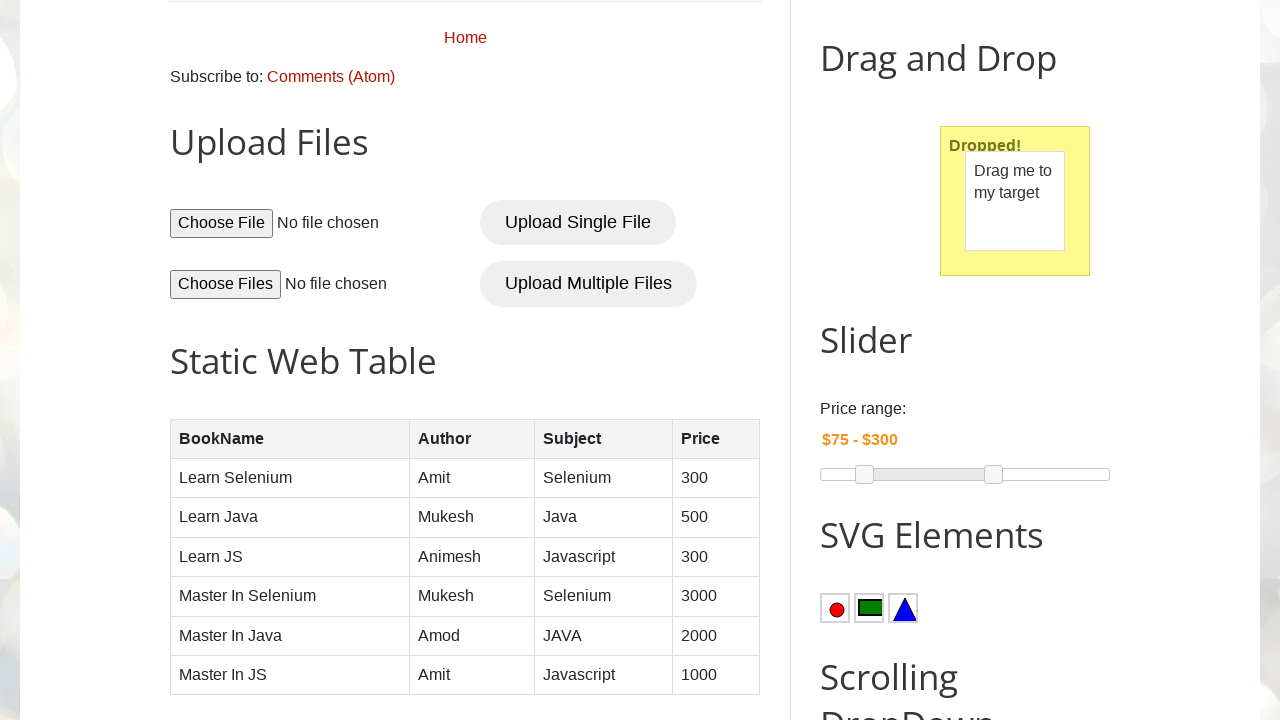

Waited for drag and drop action to complete
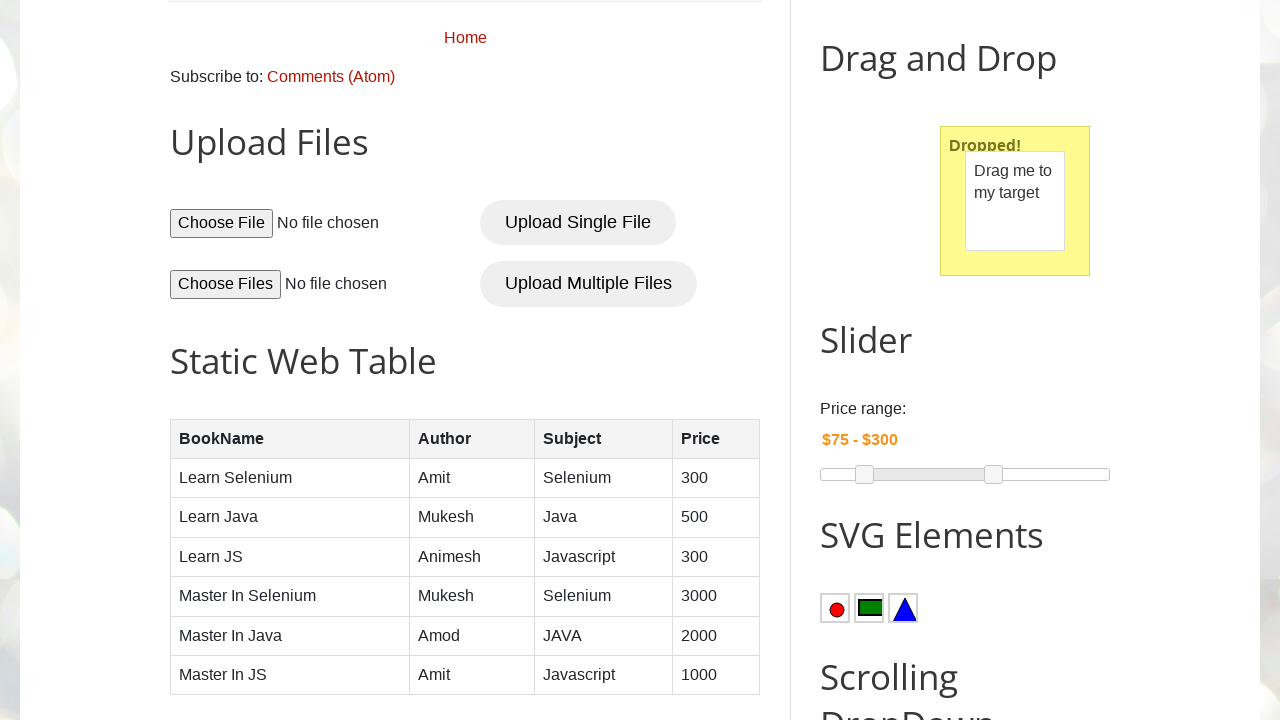

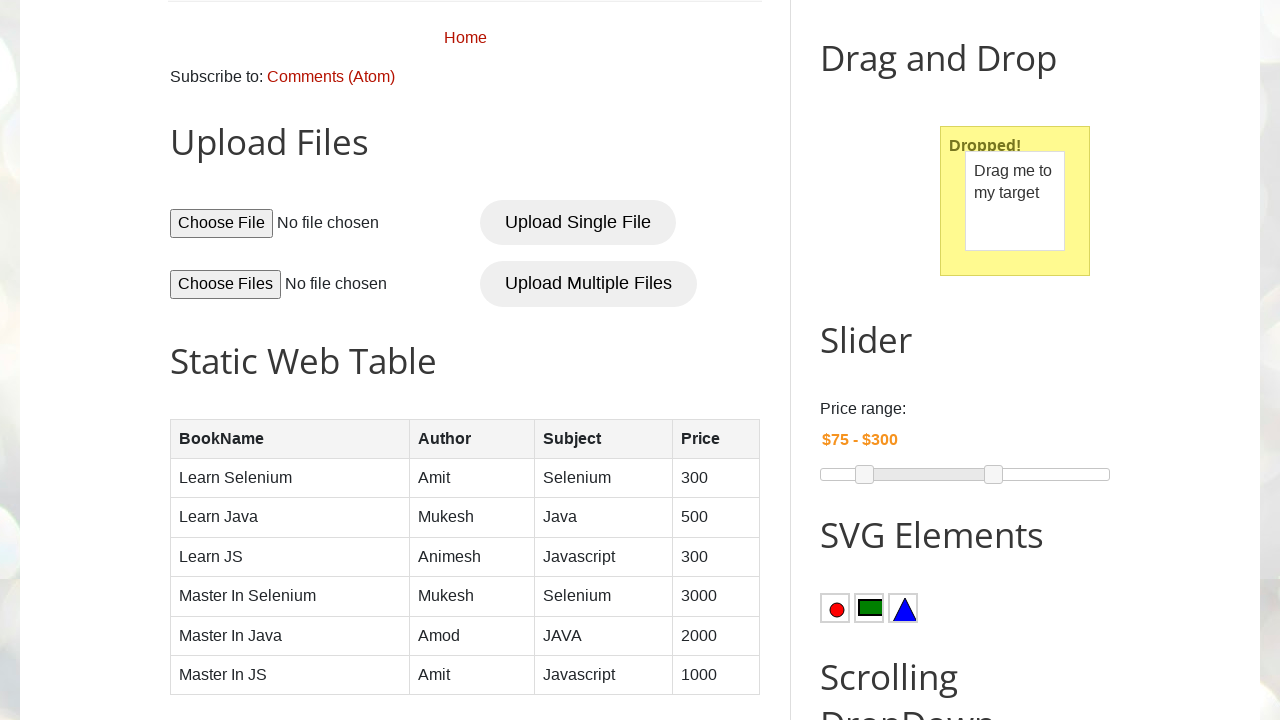